Tests the jQuery UI slider widget by navigating to the slider demo page, switching to the iframe, and dragging the slider forward and backward multiple times

Starting URL: https://jqueryui.com/

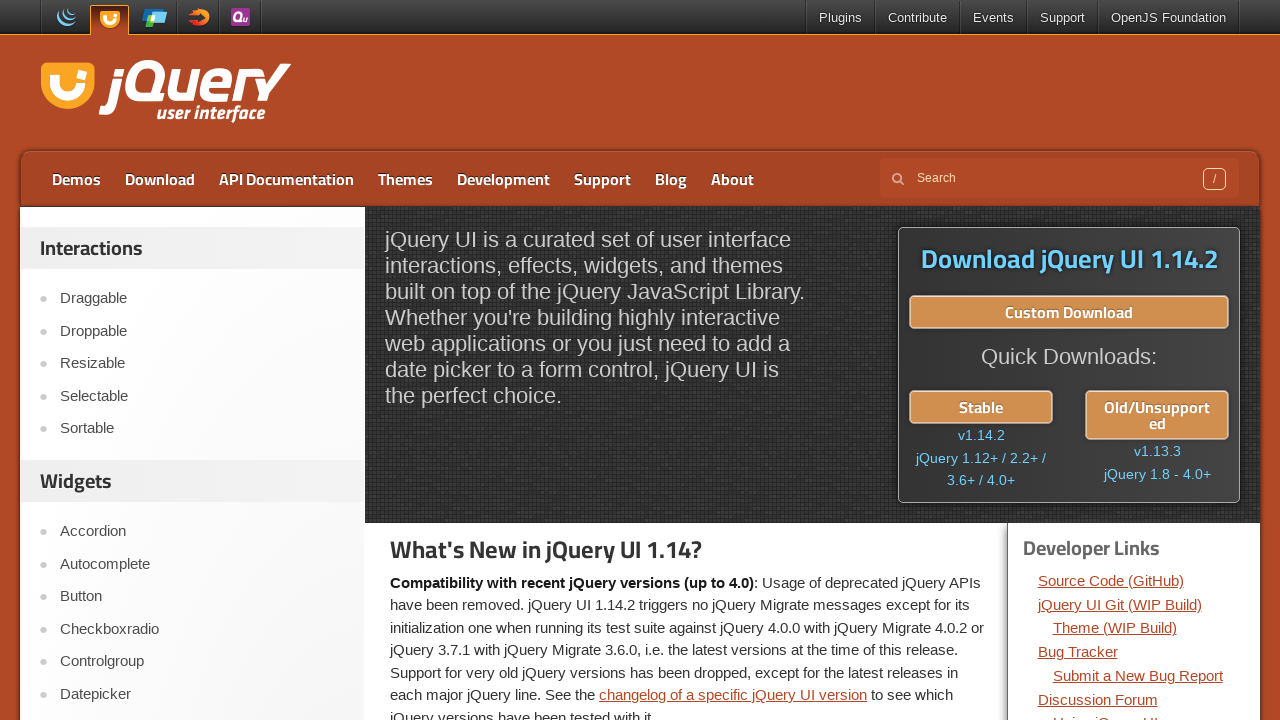

Clicked on Slider link to navigate to slider demo page at (202, 361) on text=Slider
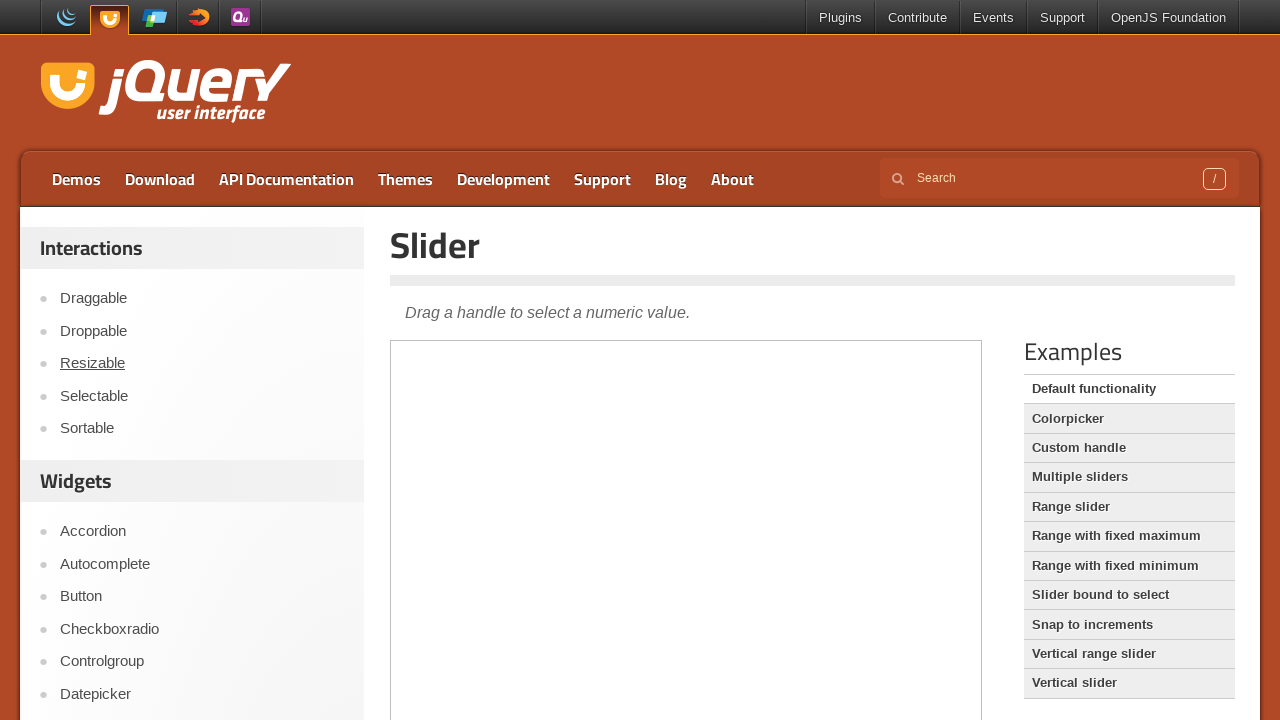

Located the demo iframe containing the slider widget
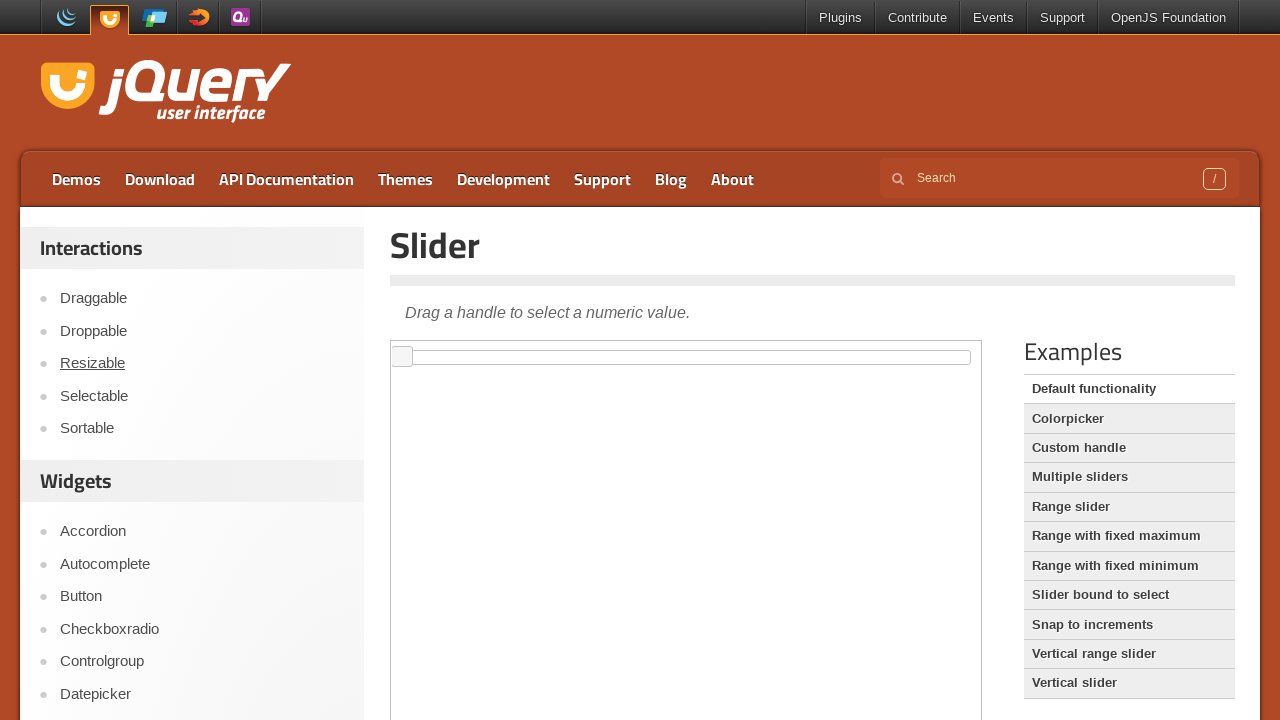

Located the slider element with id 'slider'
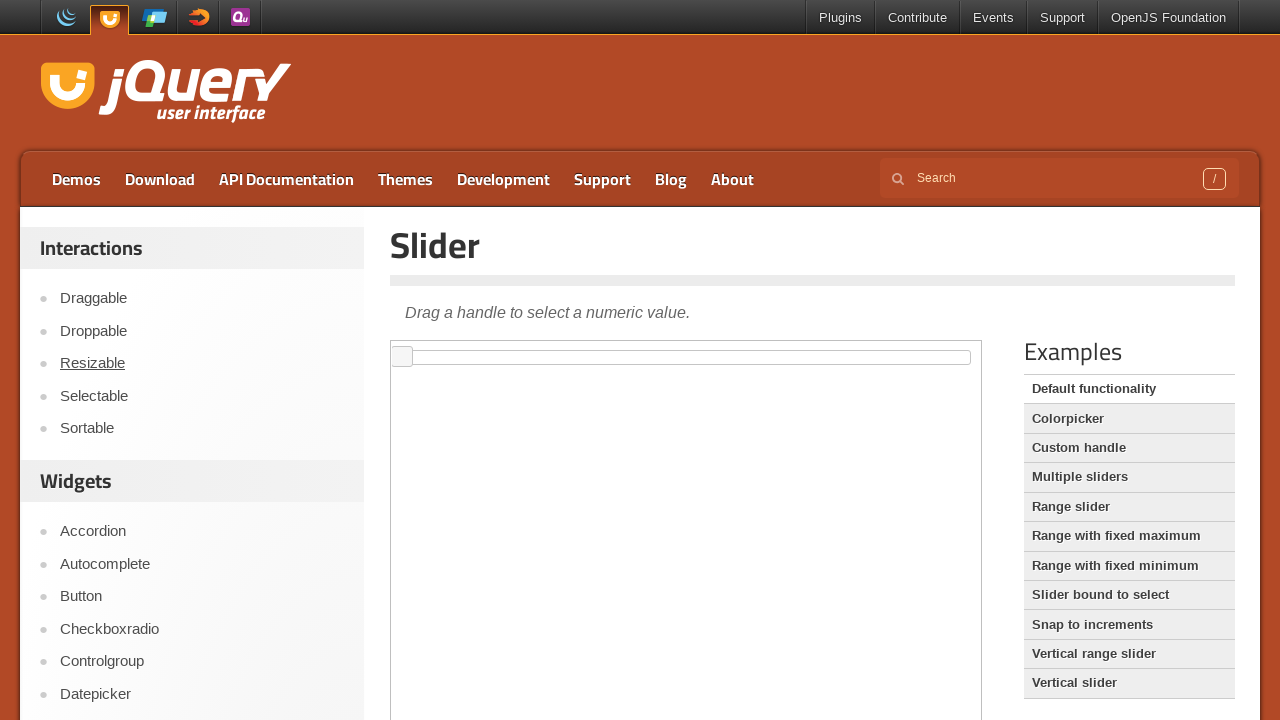

Slider element is now visible and ready for interaction
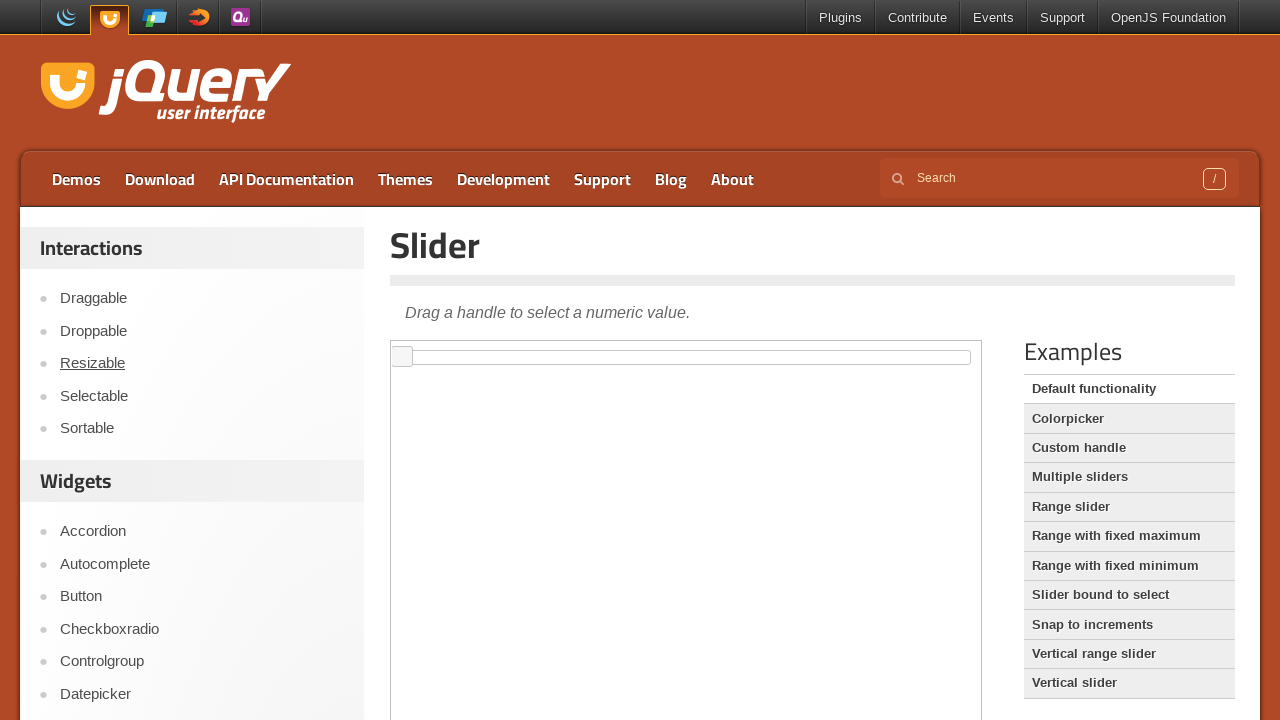

Located the slider handle element for dragging
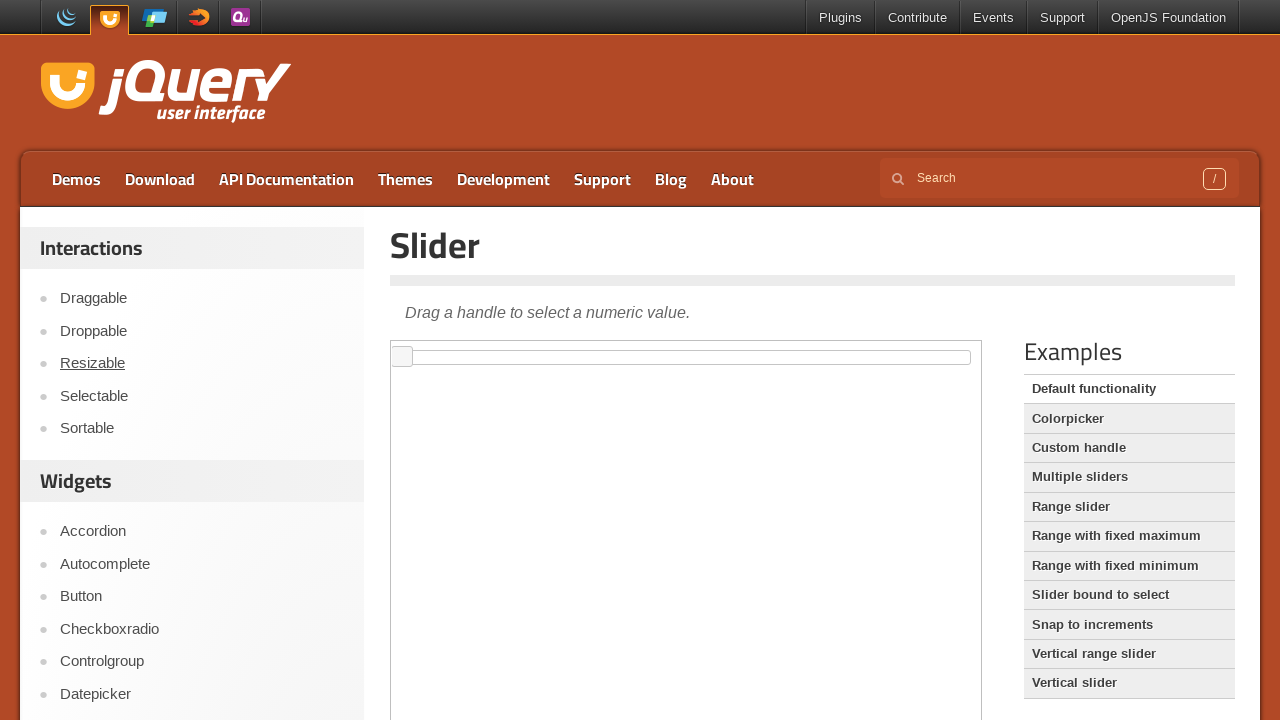

Dragged slider handle to the right (forward) to position 275 at (668, 347)
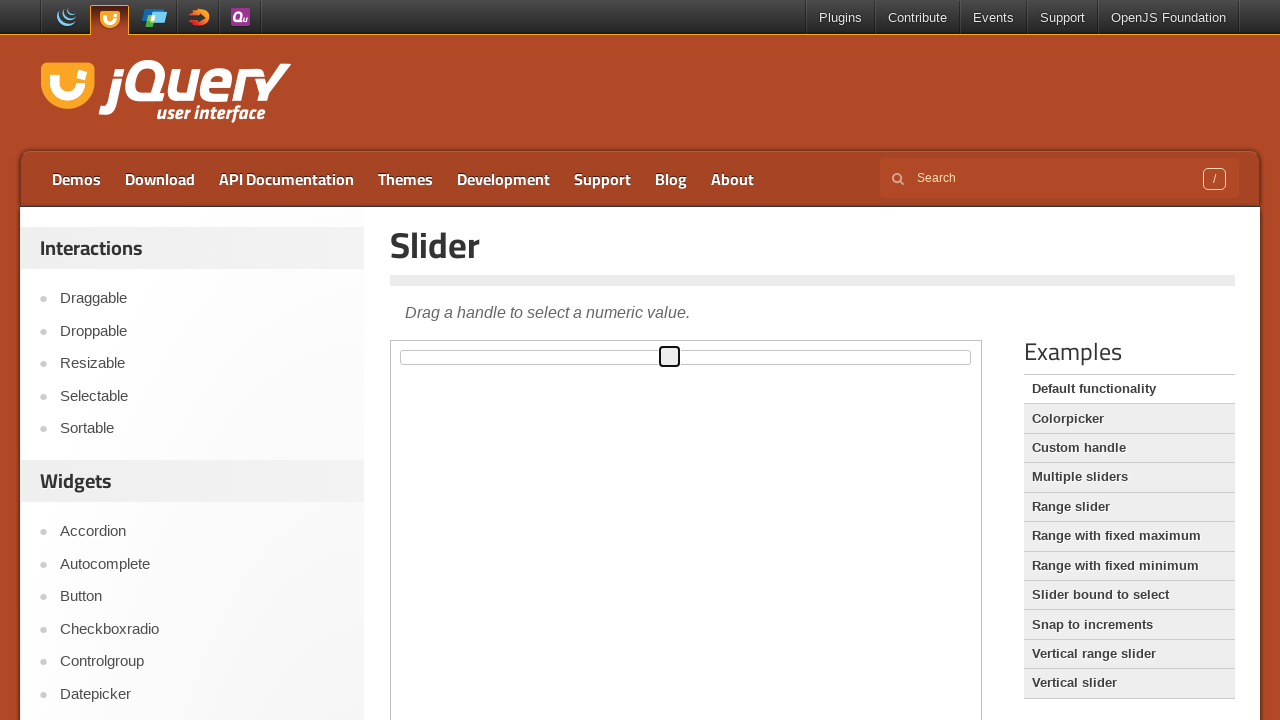

Dragged slider handle to the left to position -100 at (560, 347)
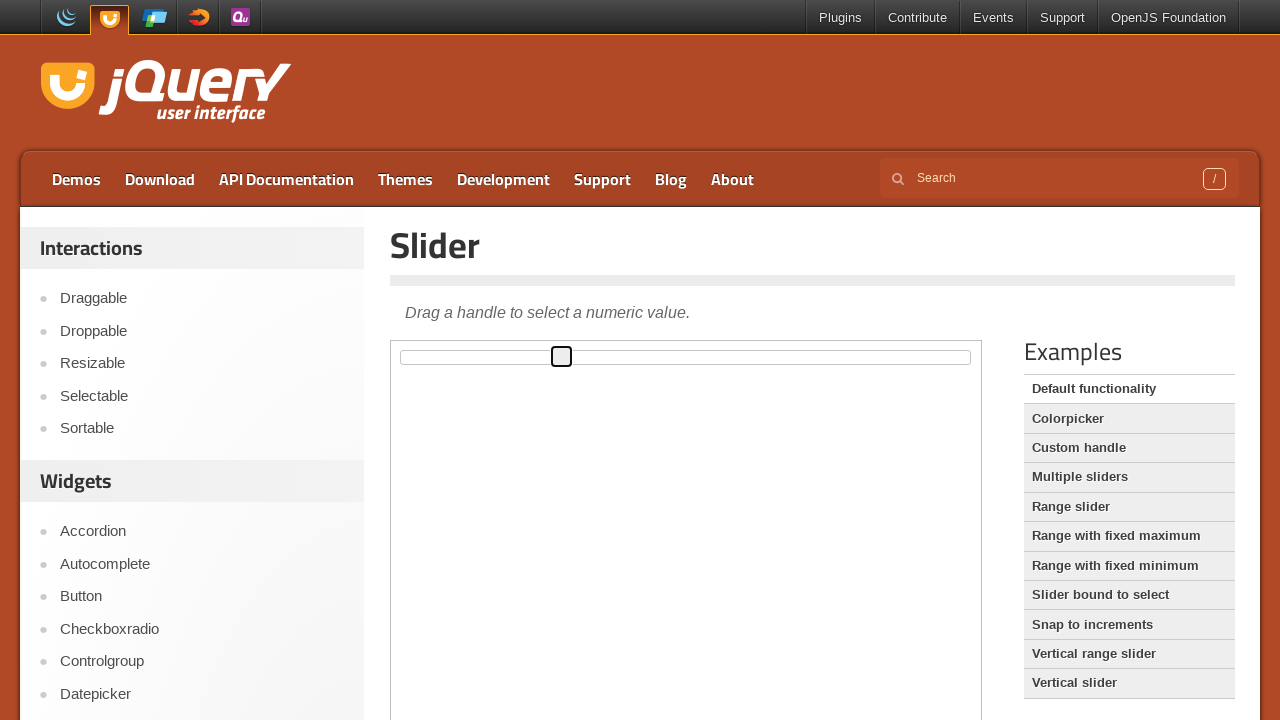

Dragged slider handle further to the left to position -175 at (377, 347)
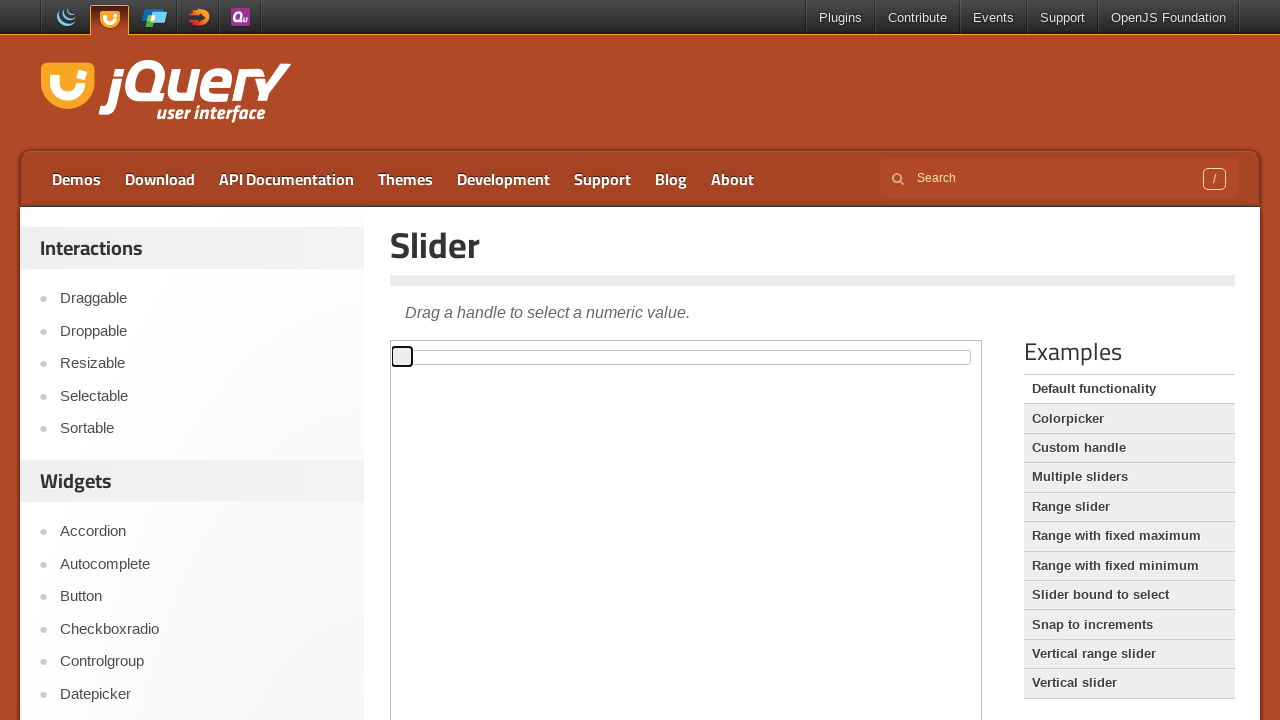

Dragged slider handle to the far left to position -225 at (168, 347)
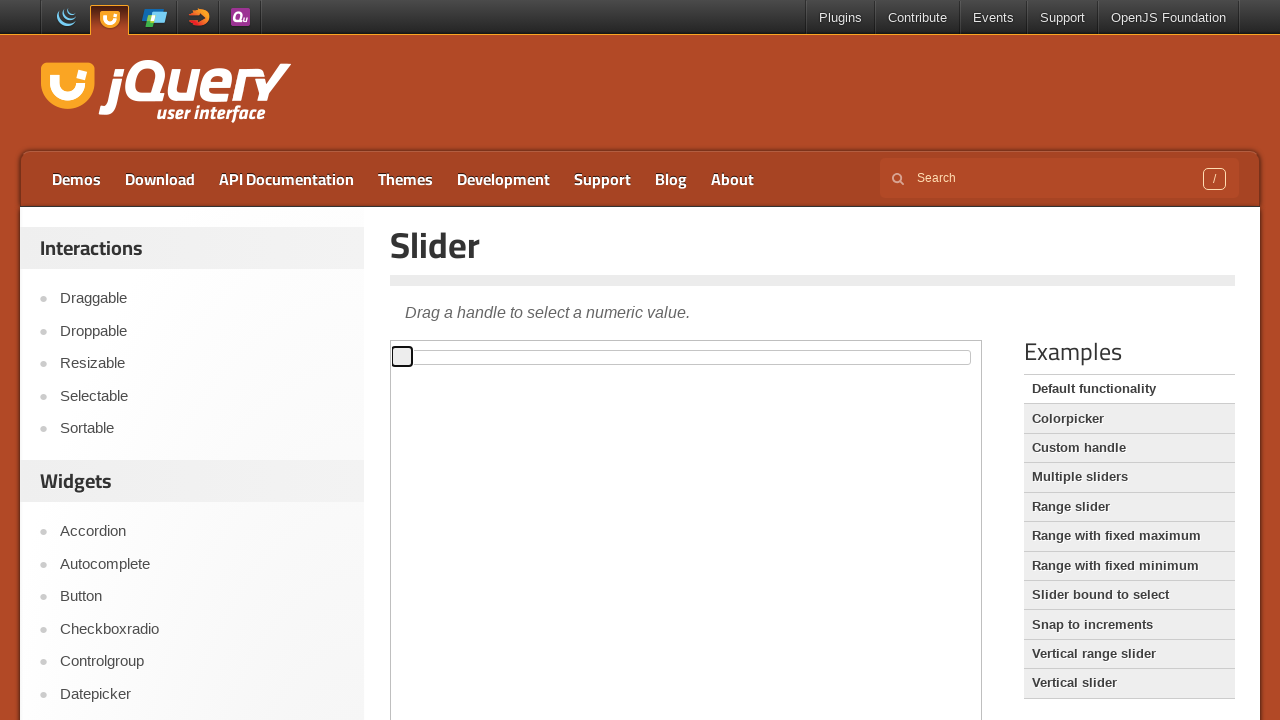

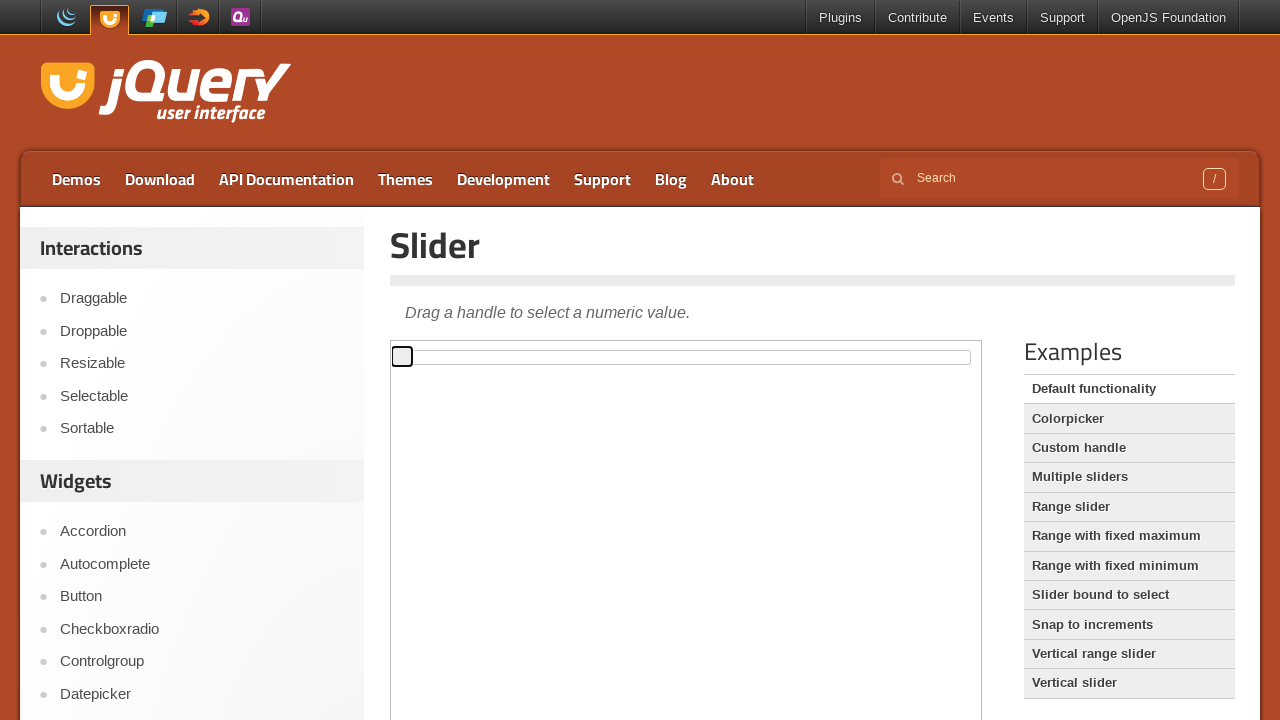